Tests that the Clear completed button displays the correct text

Starting URL: https://demo.playwright.dev/todomvc

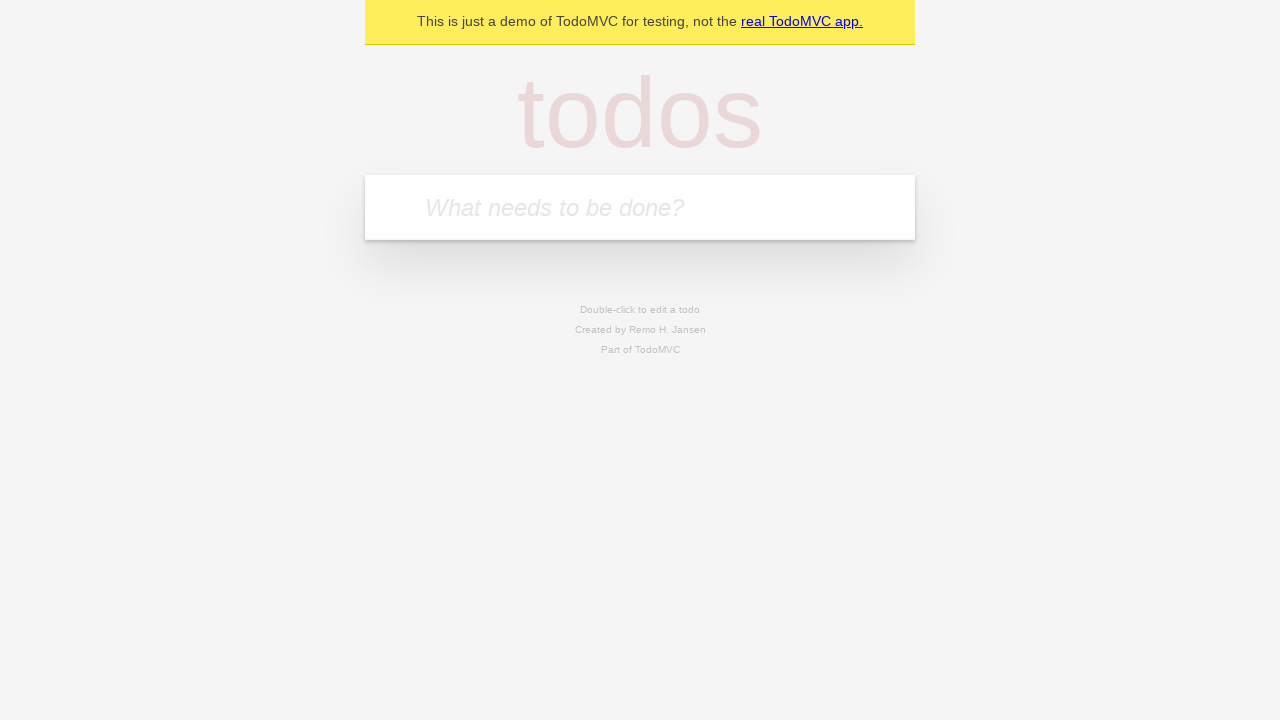

Filled new todo input with 'buy some cheese' on .new-todo
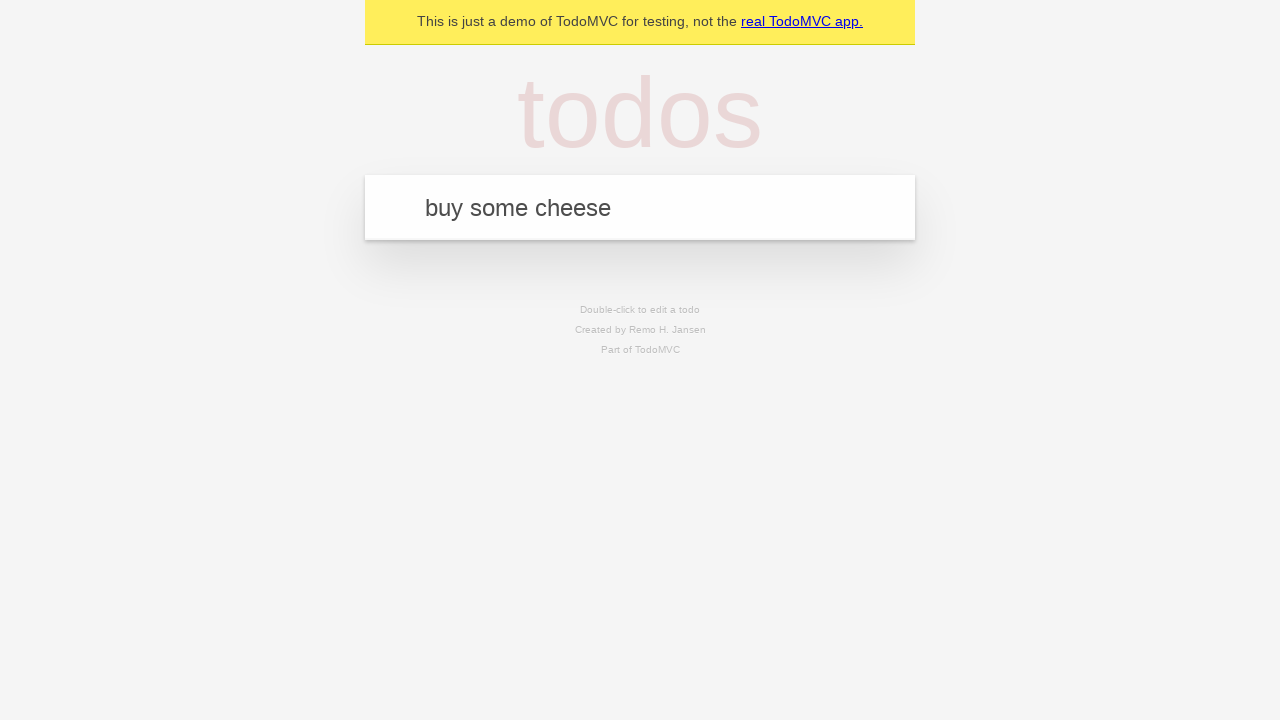

Pressed Enter to add first todo on .new-todo
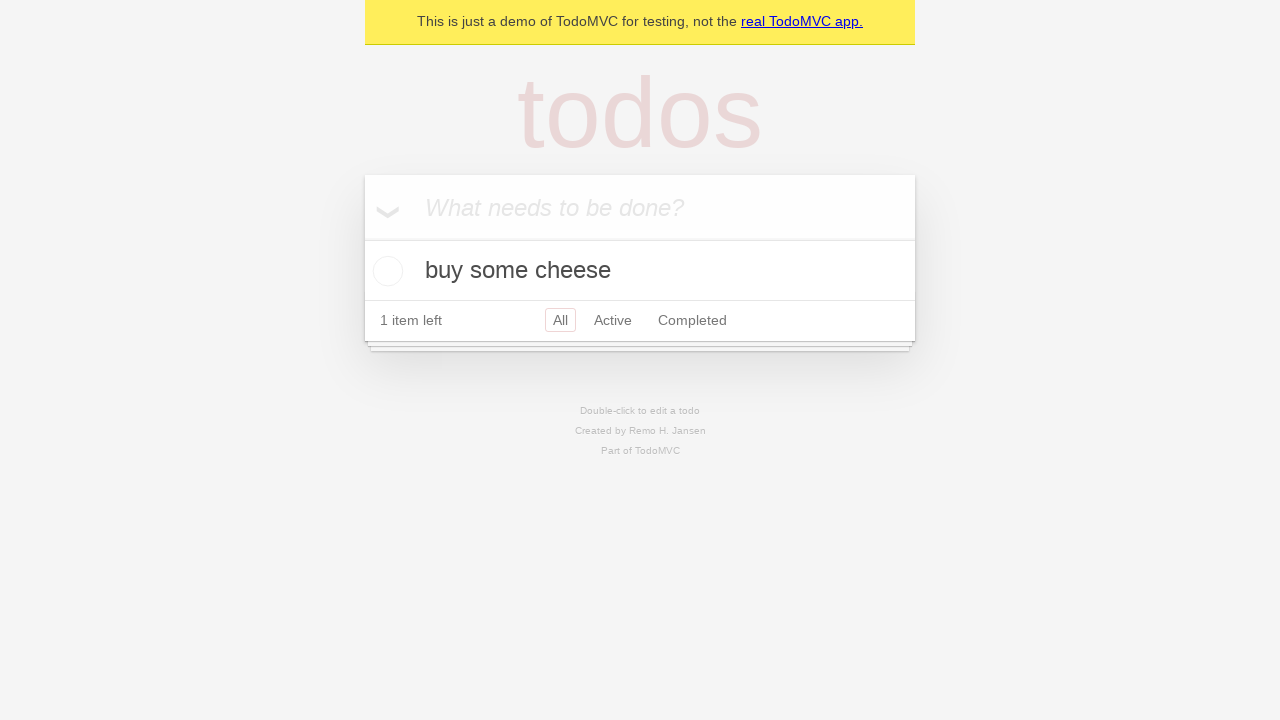

Filled new todo input with 'feed the cat' on .new-todo
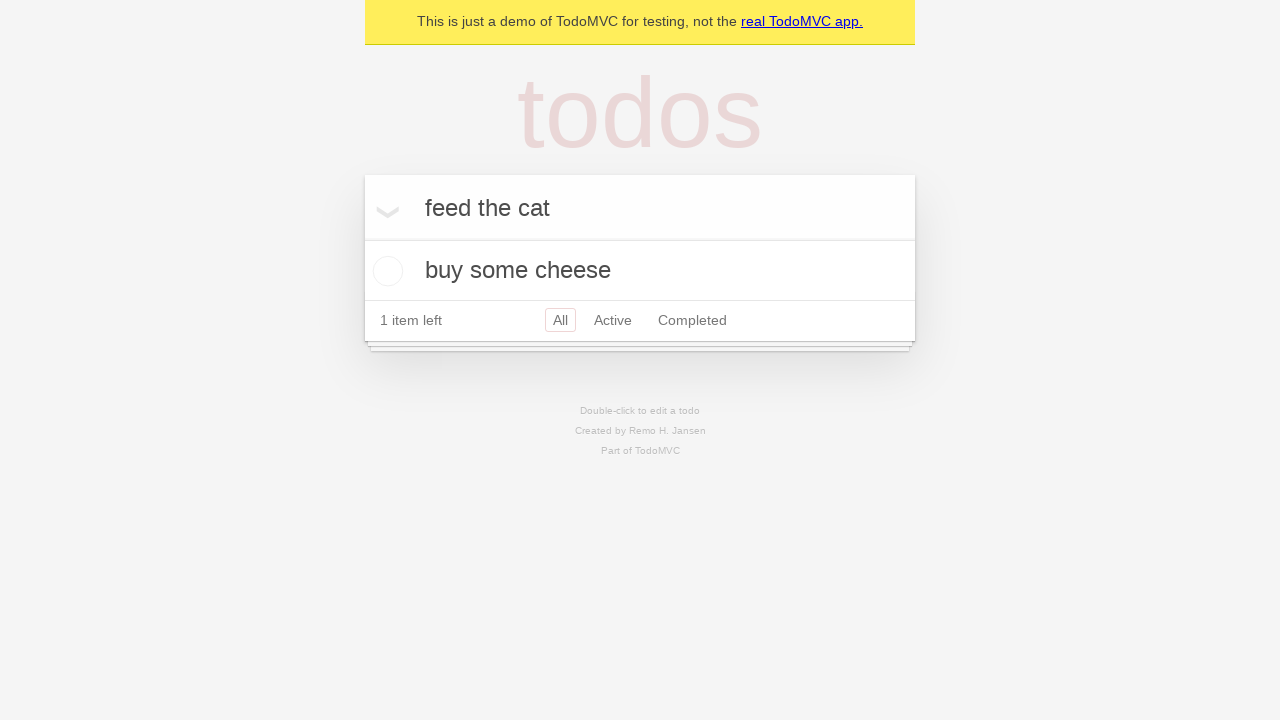

Pressed Enter to add second todo on .new-todo
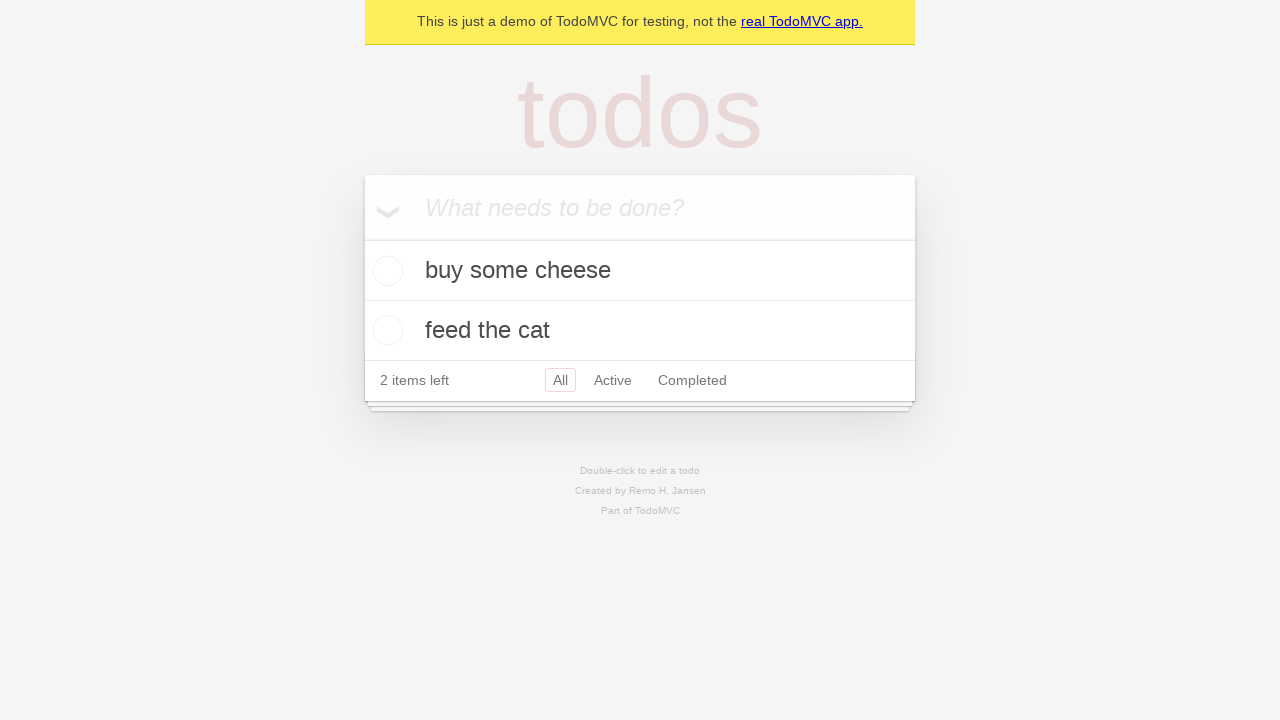

Filled new todo input with 'book a doctors appointment' on .new-todo
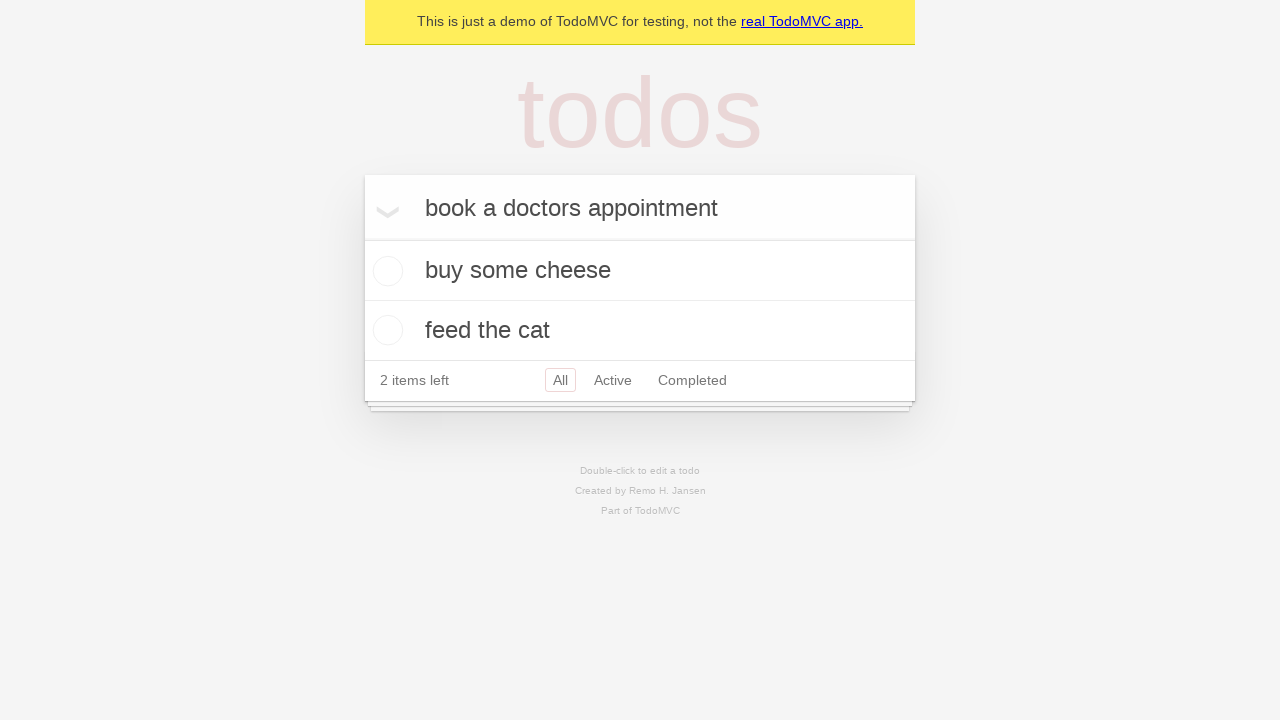

Pressed Enter to add third todo on .new-todo
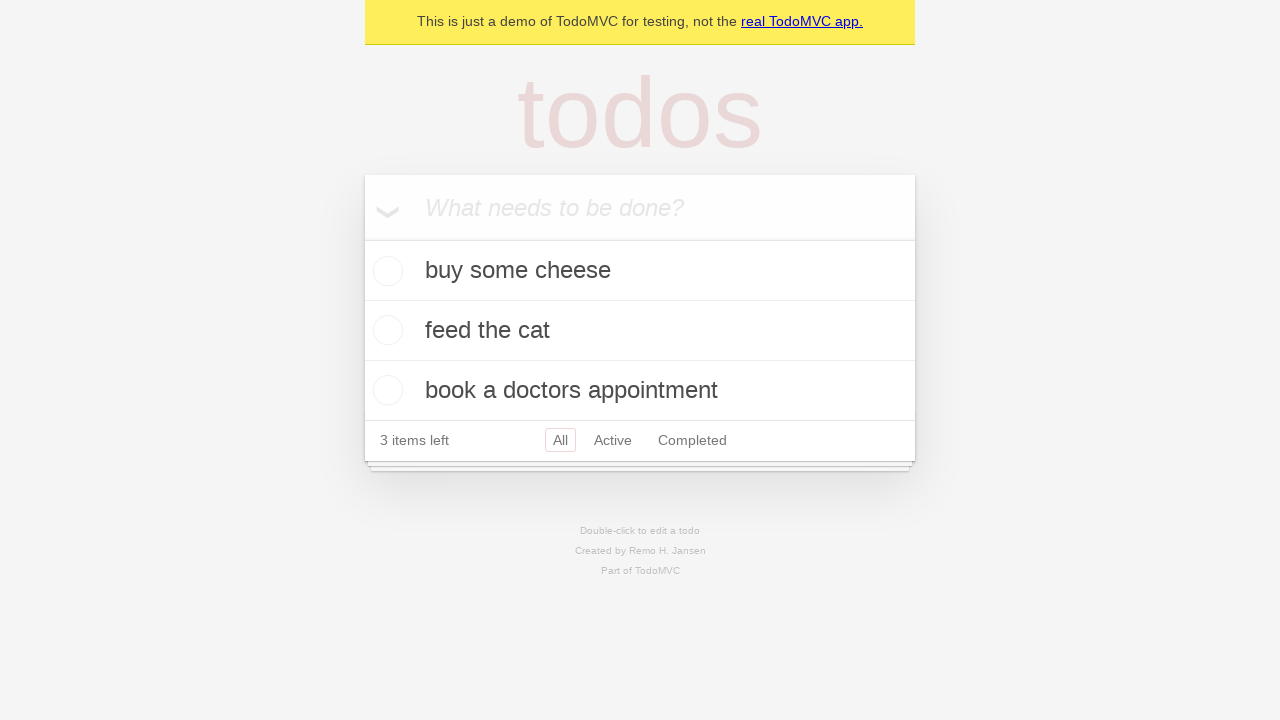

Waited for all 3 todos to be added to the list
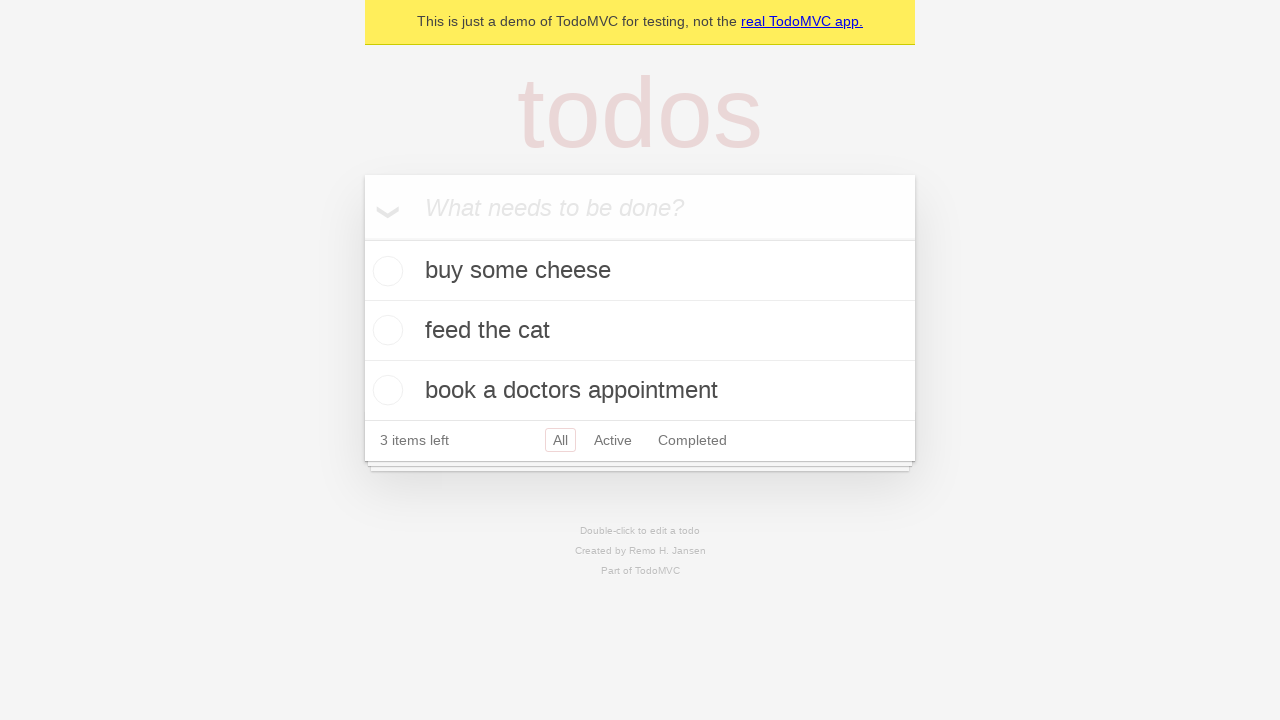

Checked the first todo item as completed at (385, 271) on .todo-list li .toggle >> nth=0
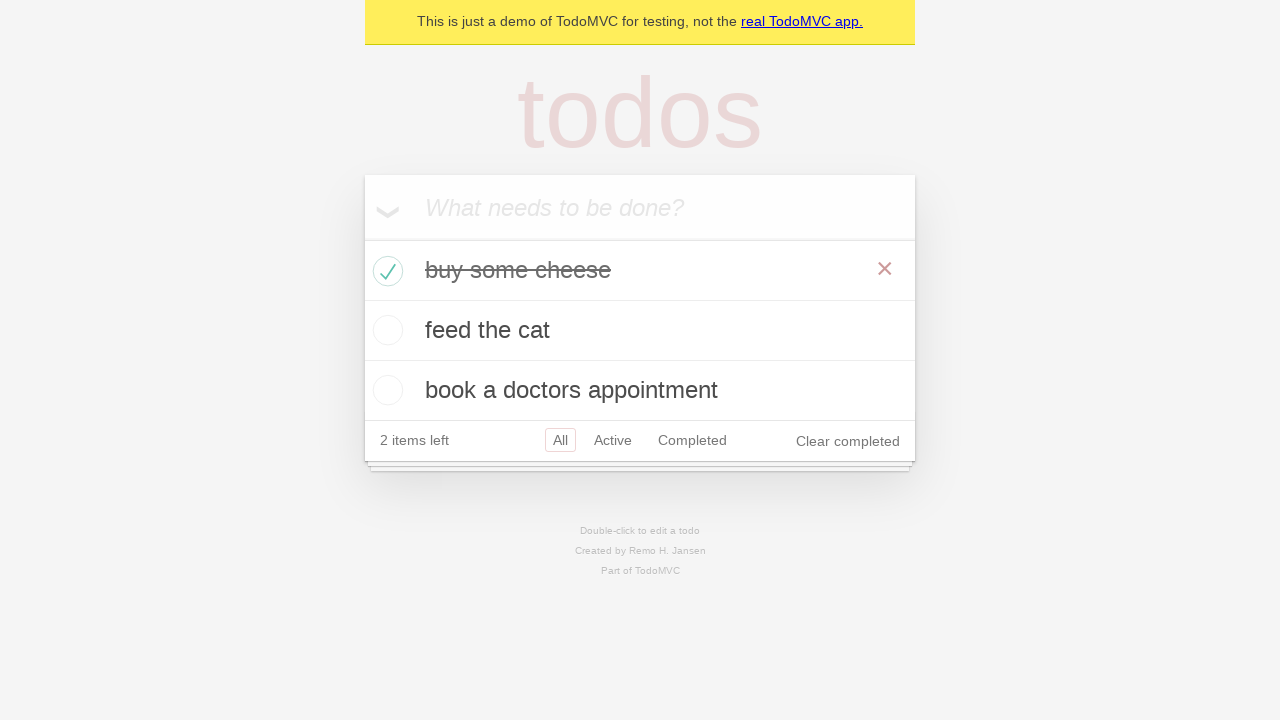

Clear completed button appeared on page
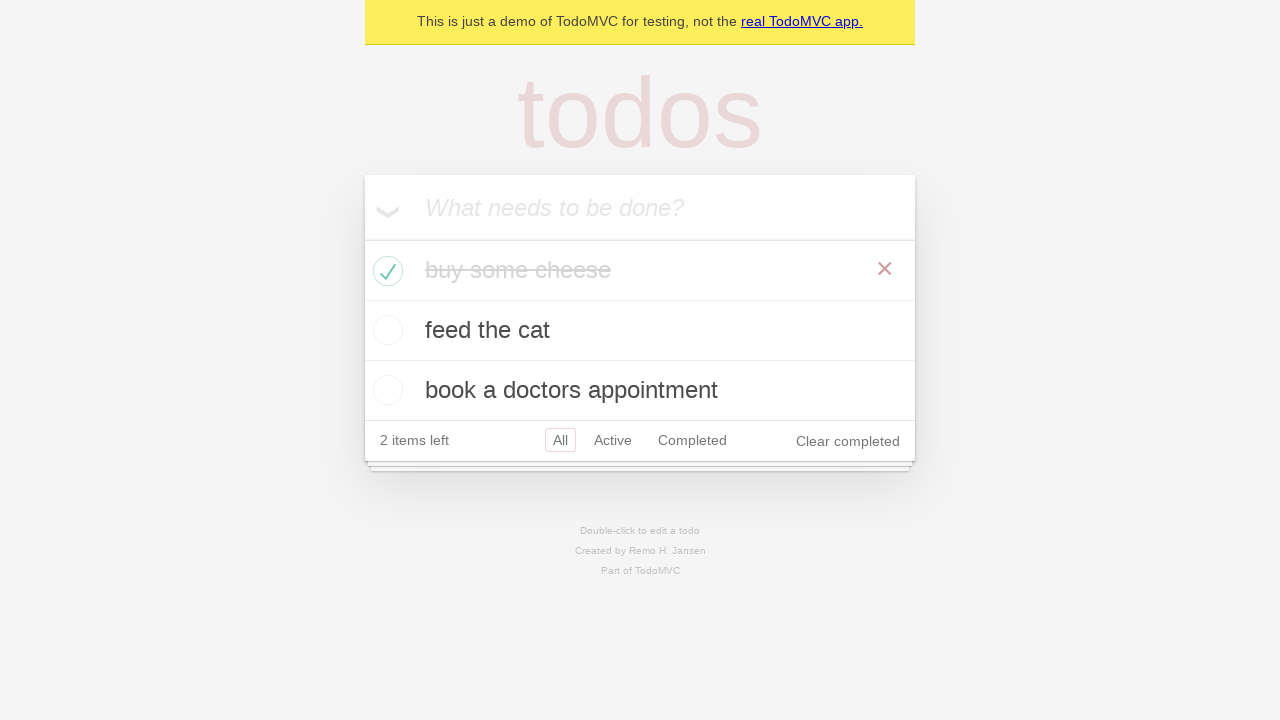

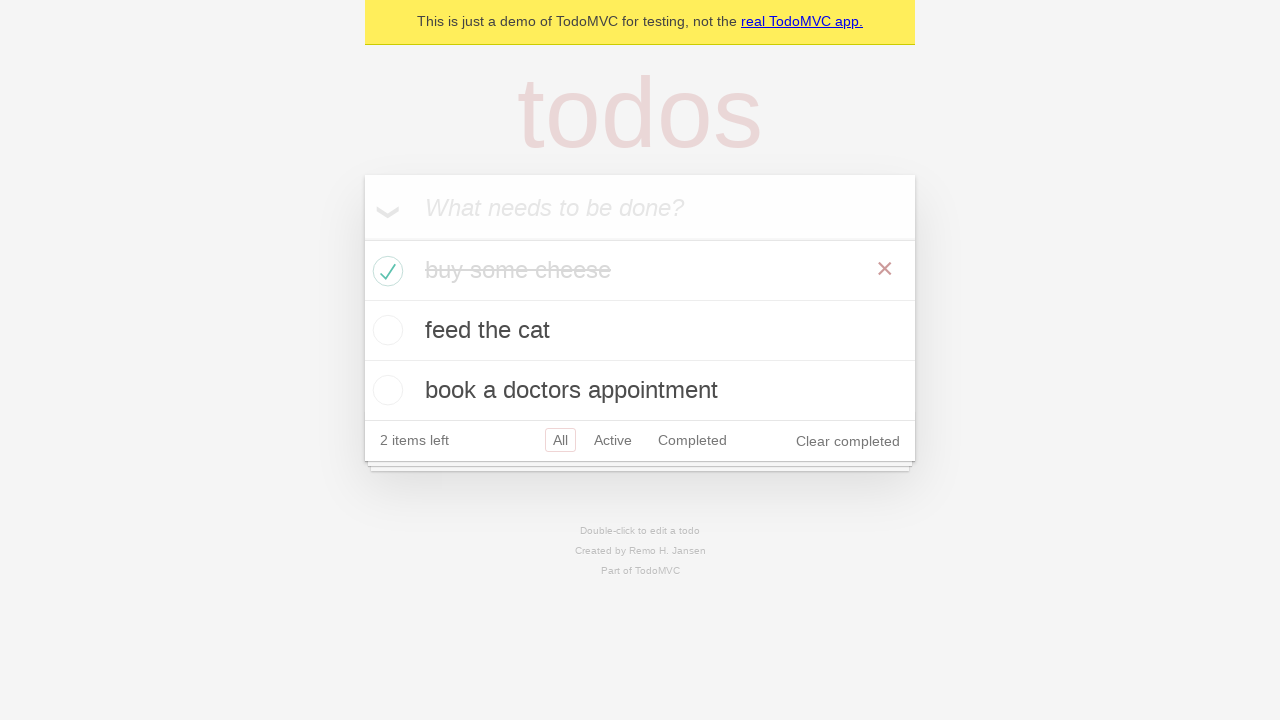